Tests date picker functionality by entering a date value and pressing Enter to confirm

Starting URL: https://formy-project.herokuapp.com/datepicker

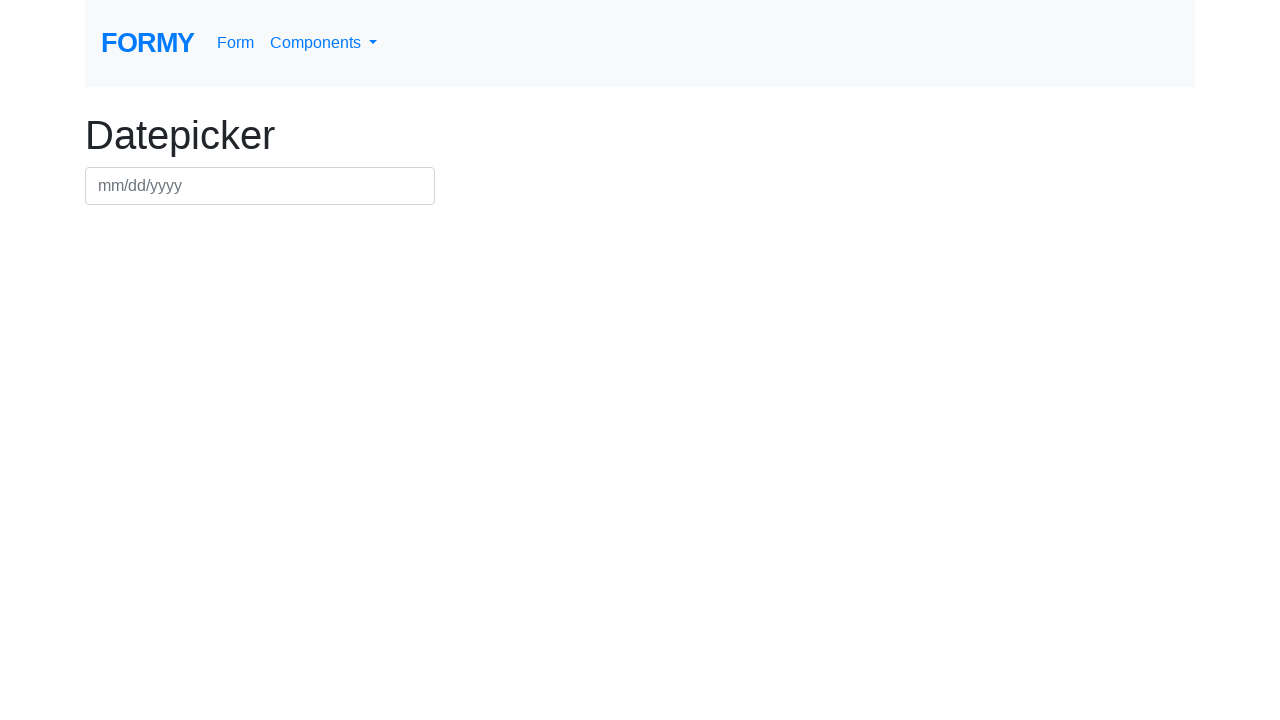

Filled date picker with date '01/01/2021' on #datepicker
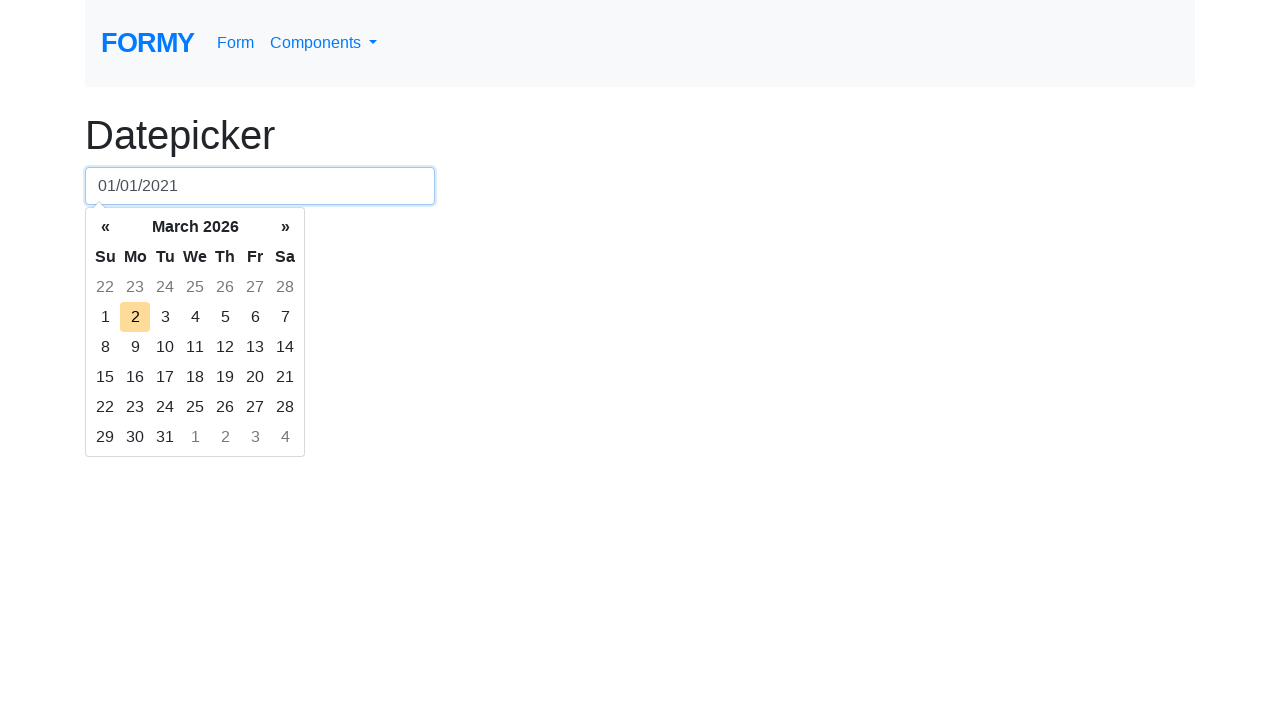

Pressed Enter to confirm the date selection on #datepicker
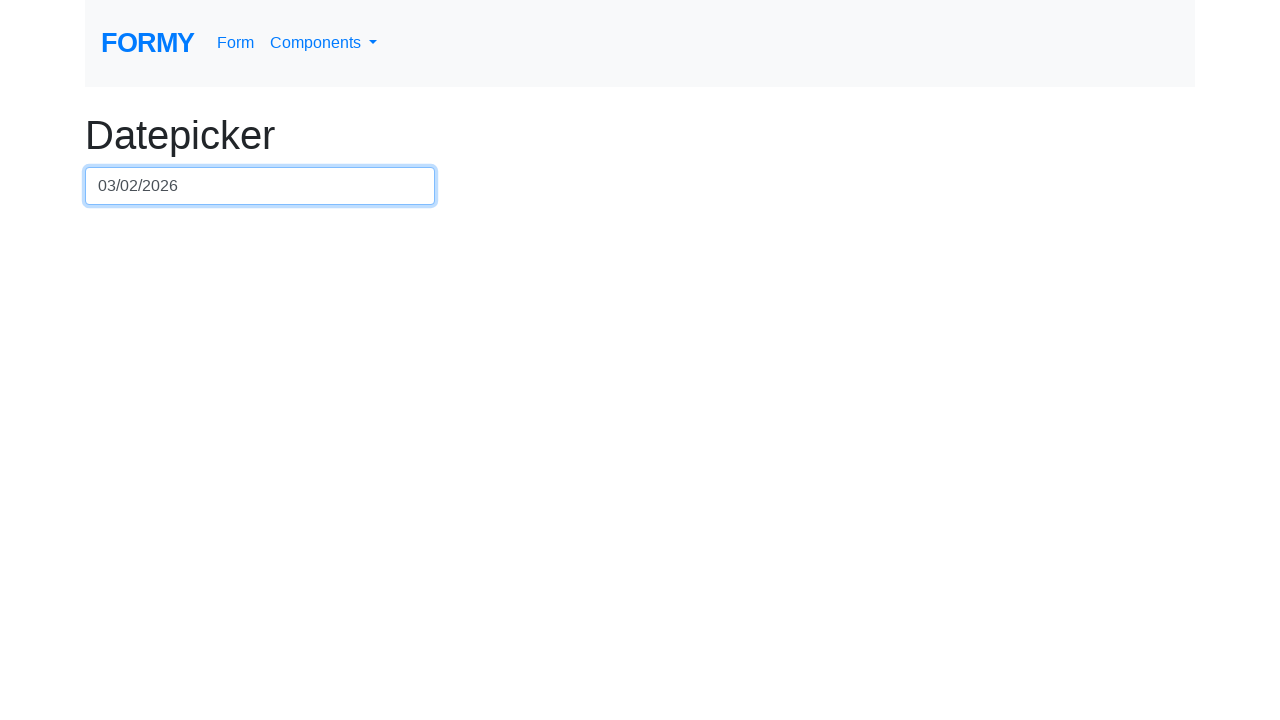

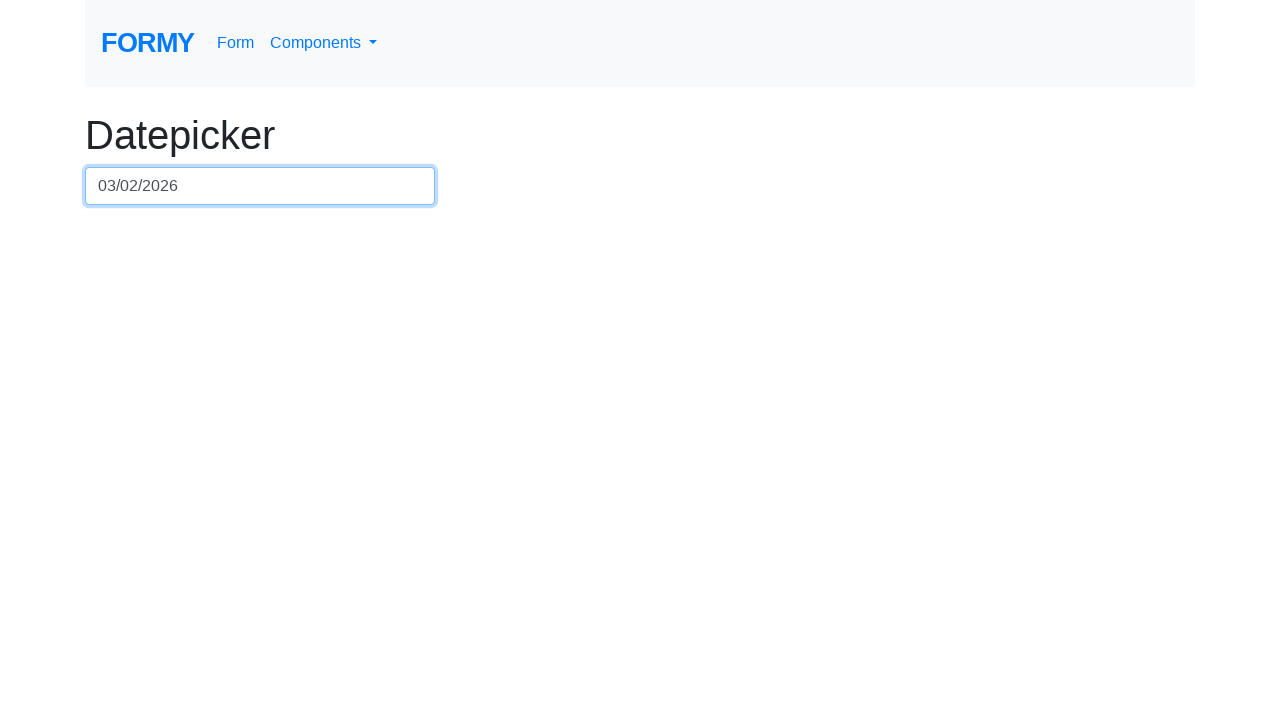